Navigates to Expedia homepage and checks if a specific dropdown element is displayed

Starting URL: https://www.expedia.com/

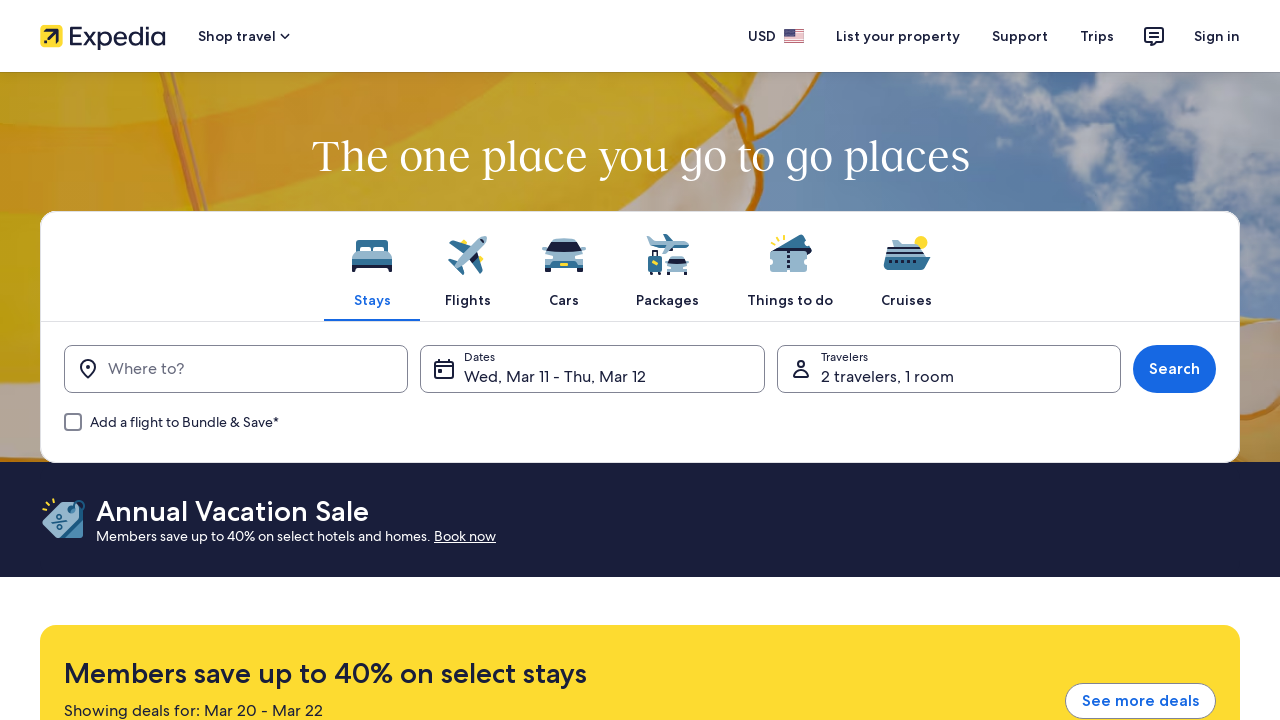

Navigated to Expedia homepage
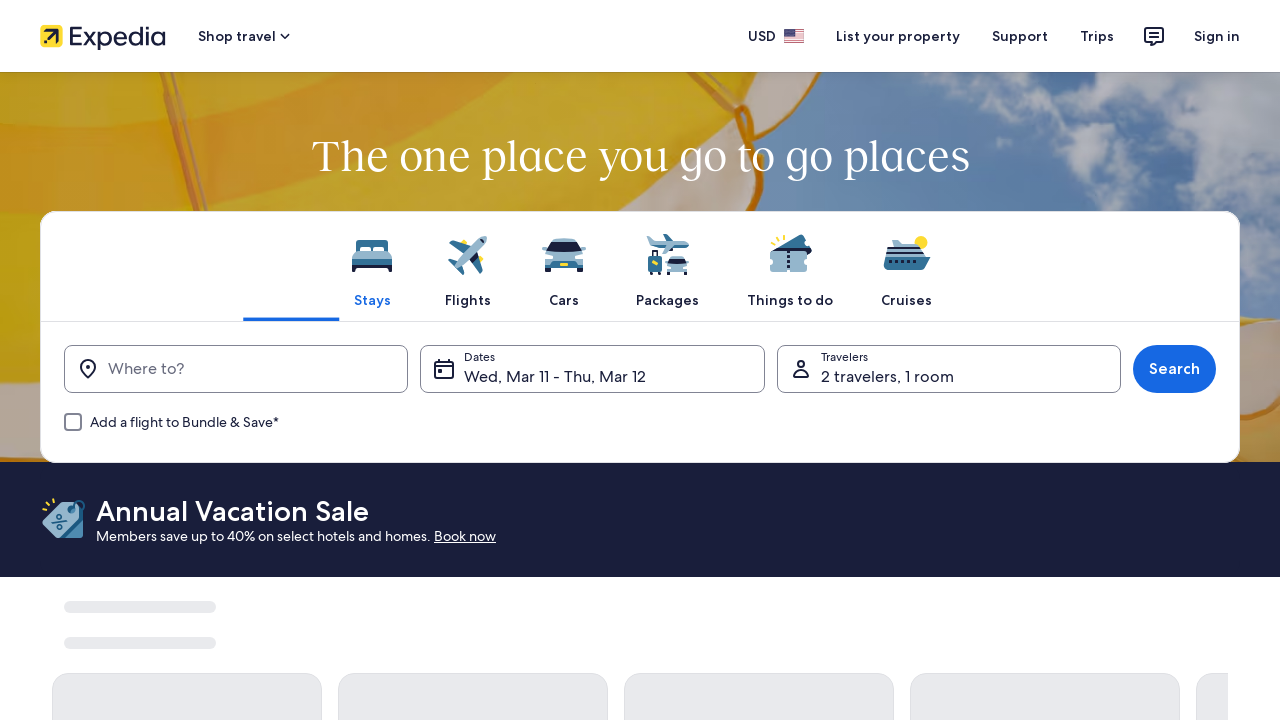

Located dropdown element with id 'package-1-age-select-1'
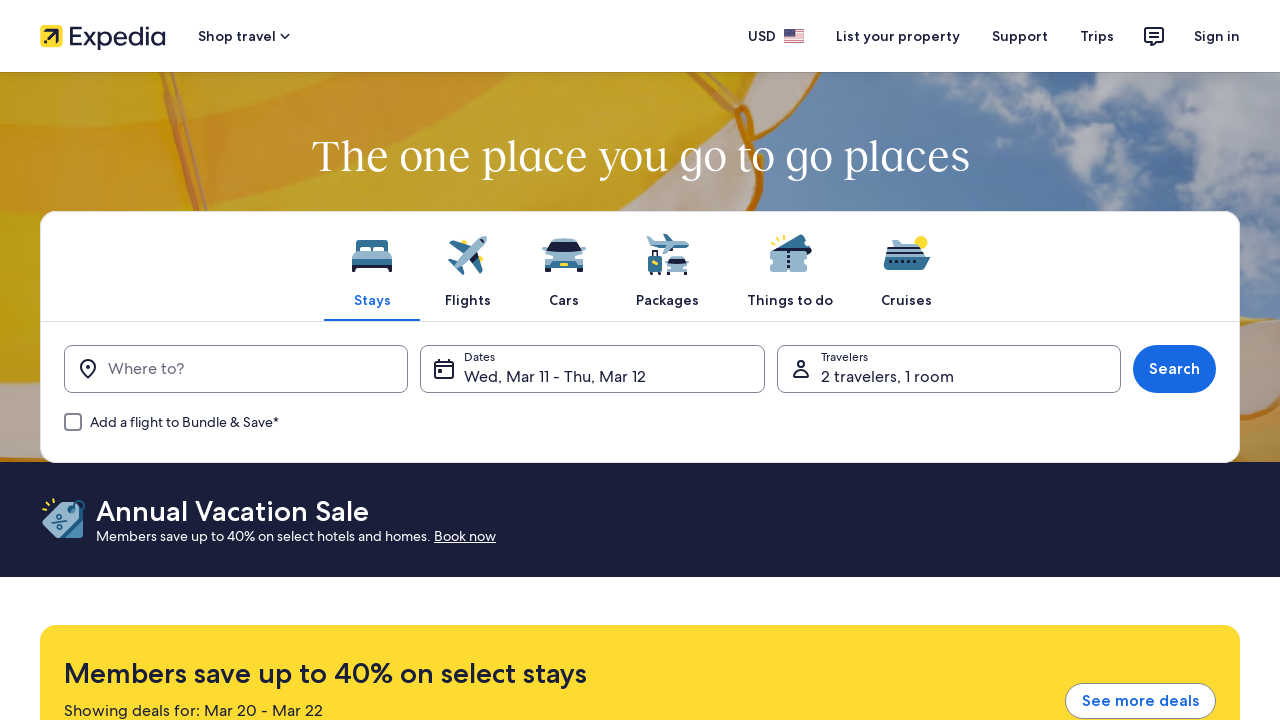

Checked if dropdown element is visible: False
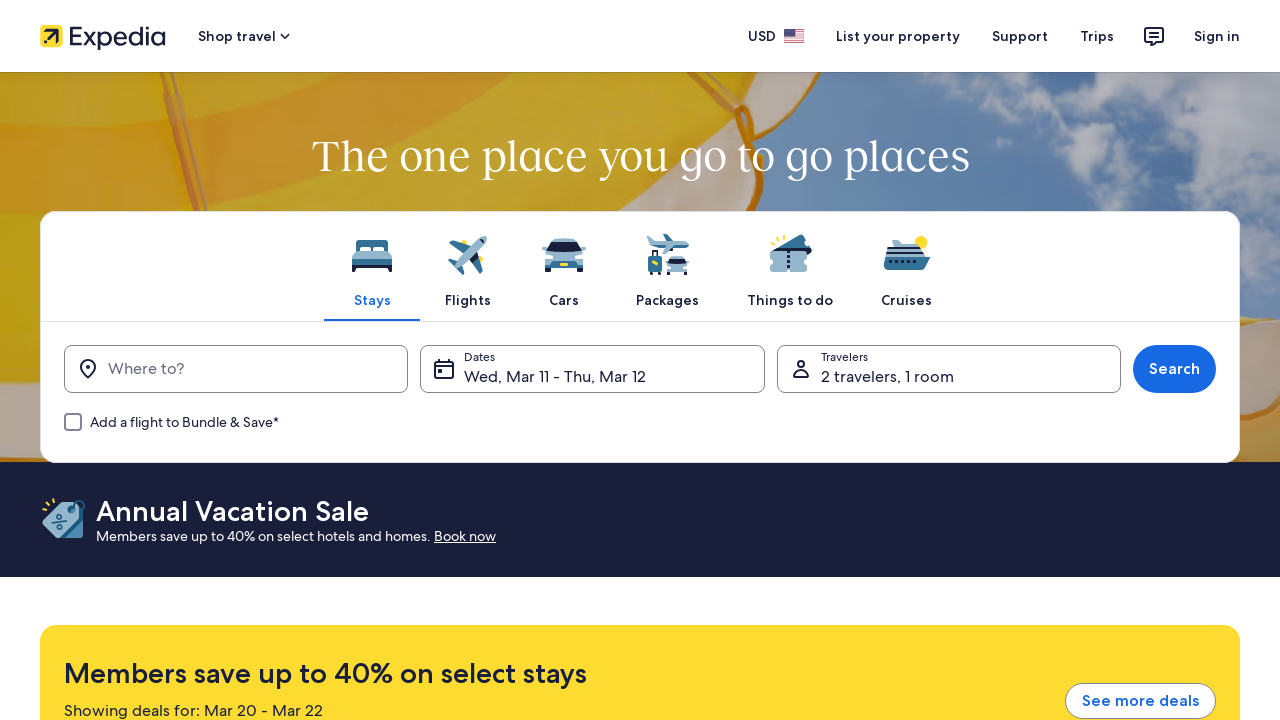

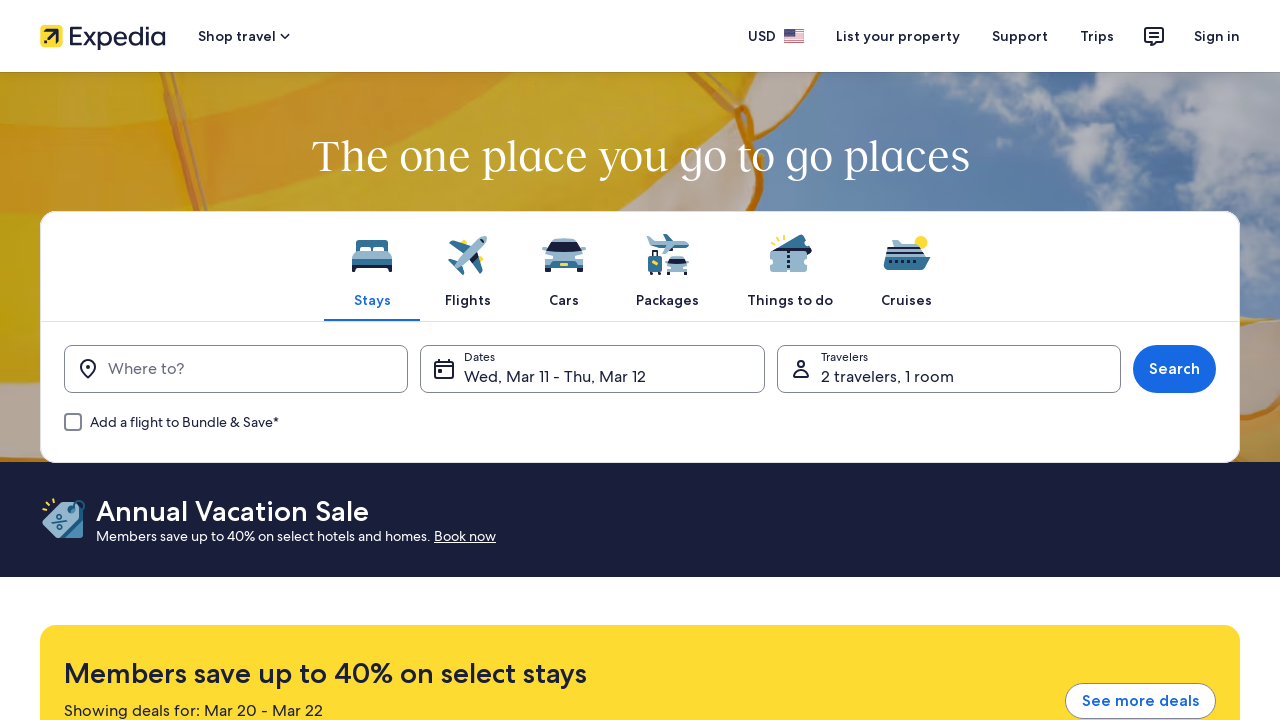